Navigates to the calculator.net percent calculator page and verifies that the "Scientific" link exists on the page

Starting URL: https://www.calculator.net/percent-calculator.html

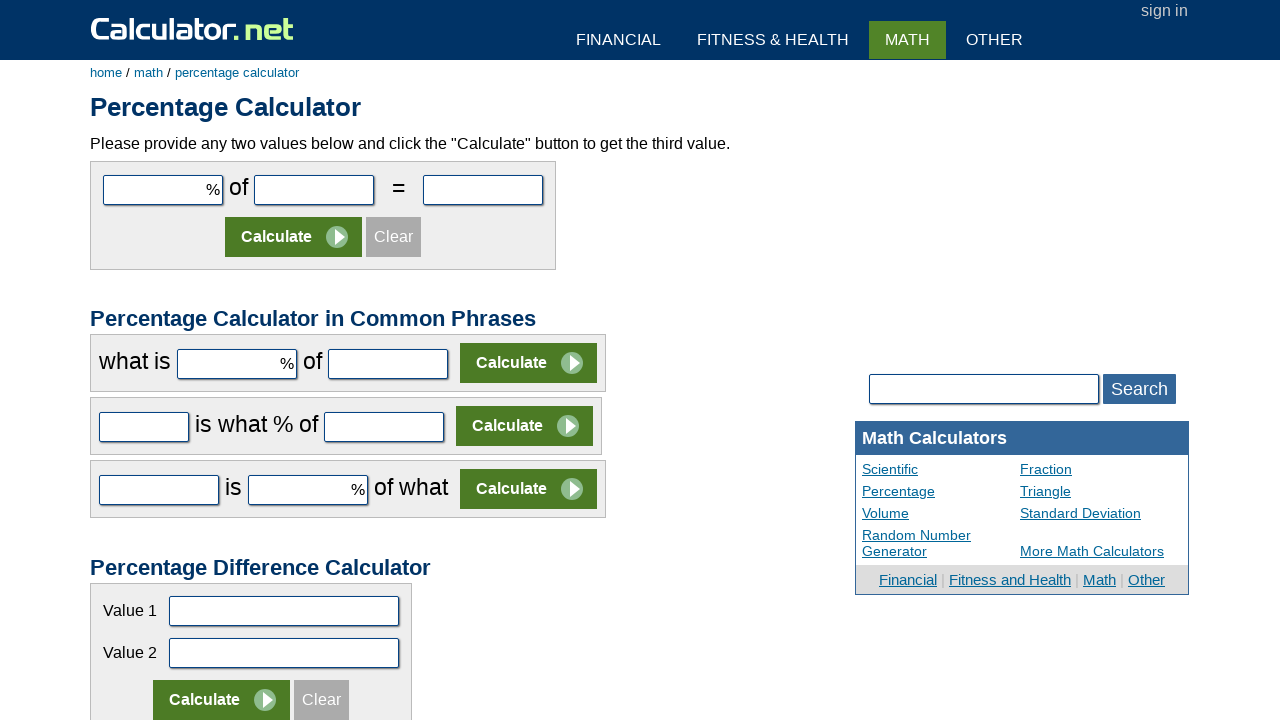

Navigated to calculator.net percent calculator page
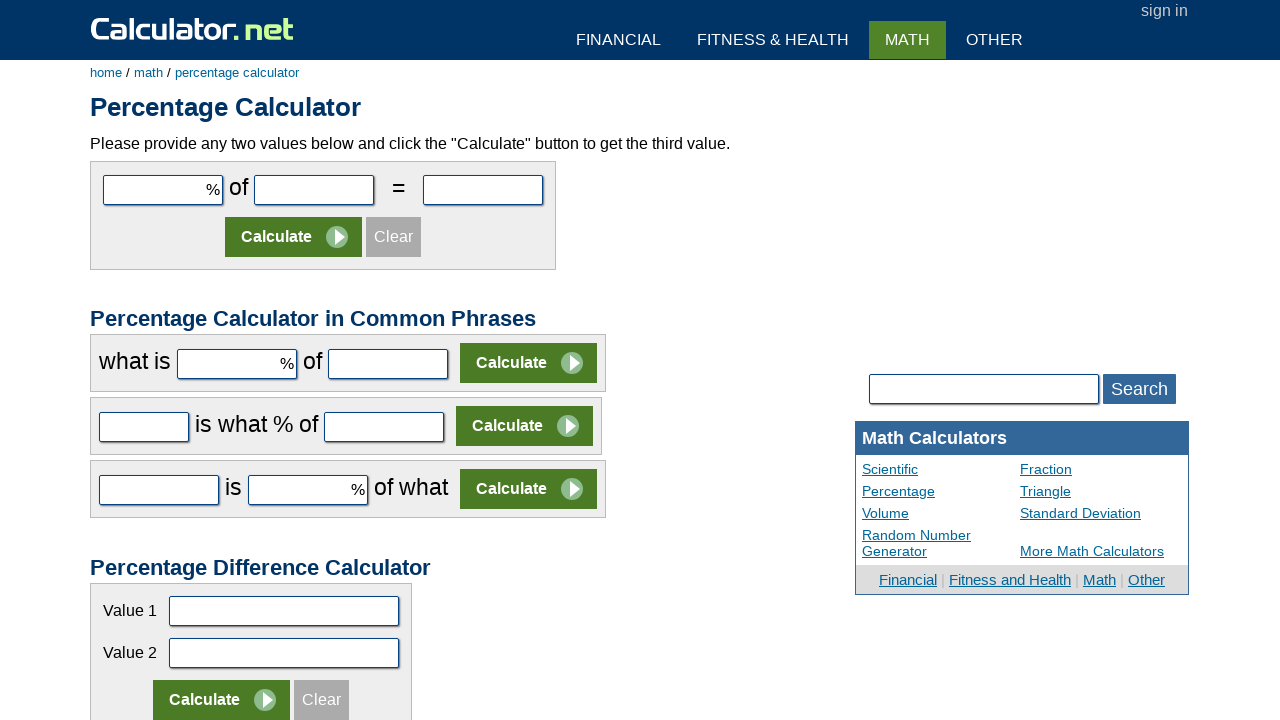

Located the Scientific link
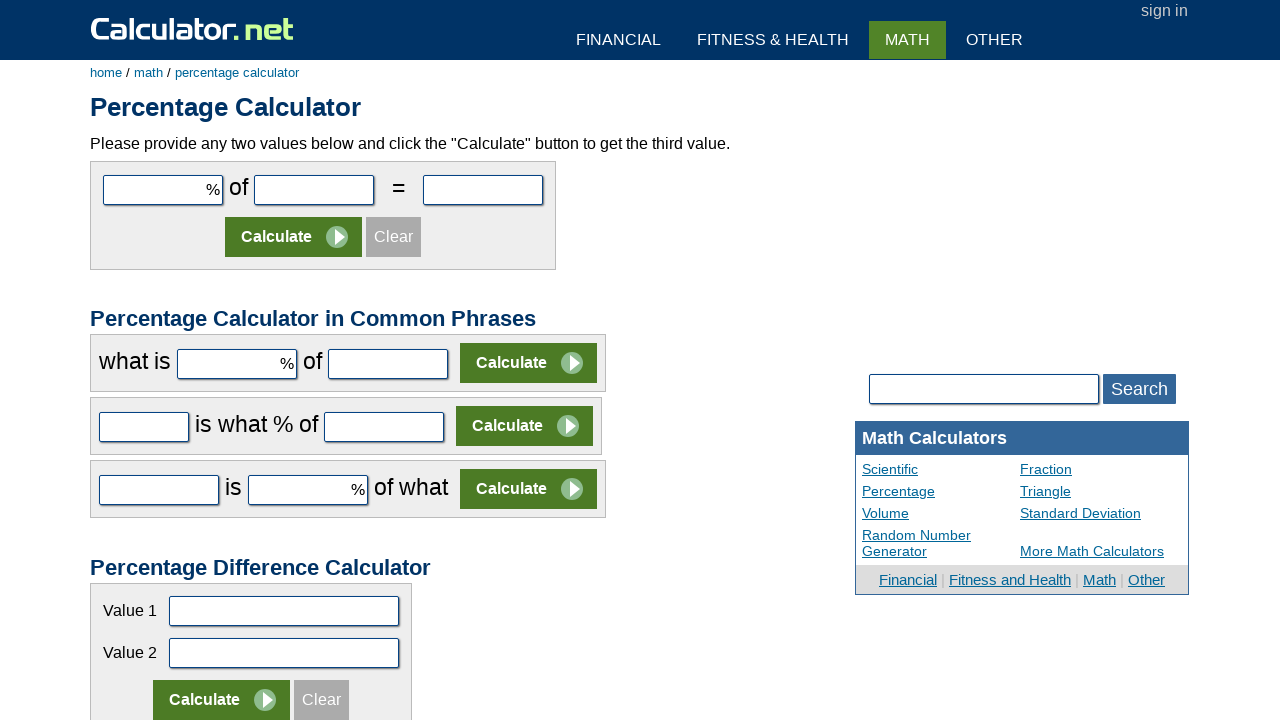

Scientific link is visible on the page
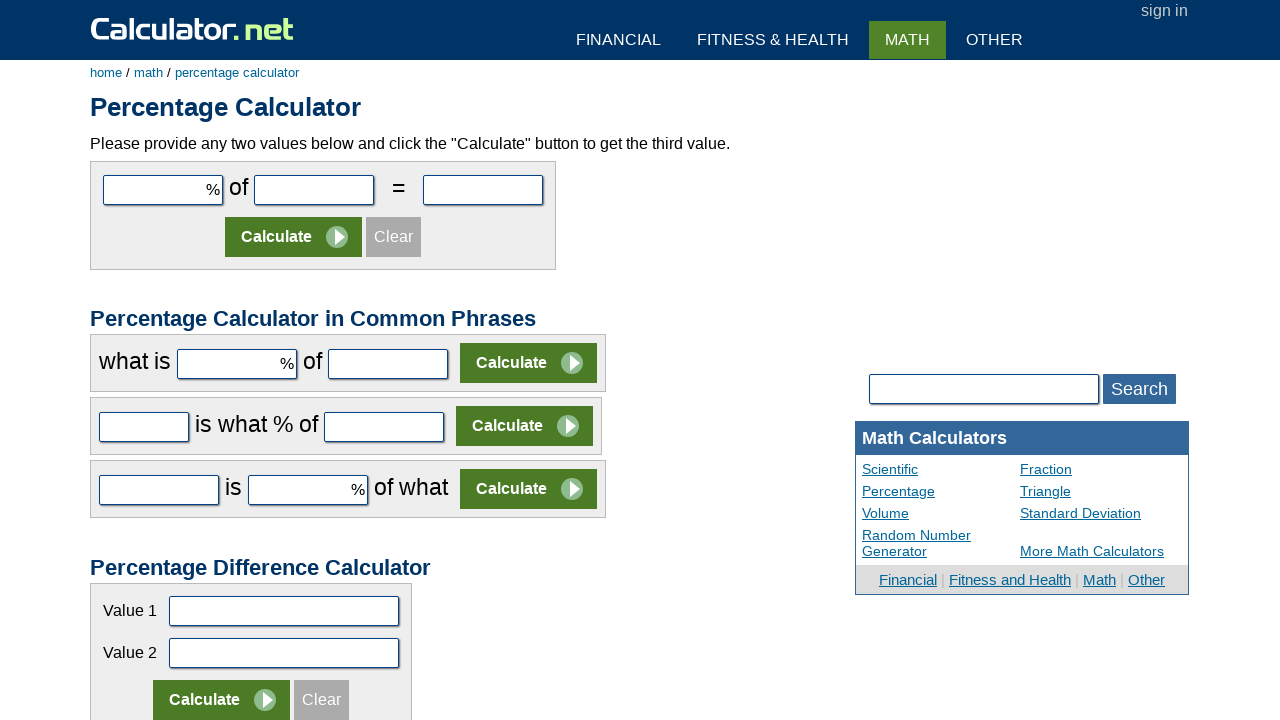

Retrieved tag name: A
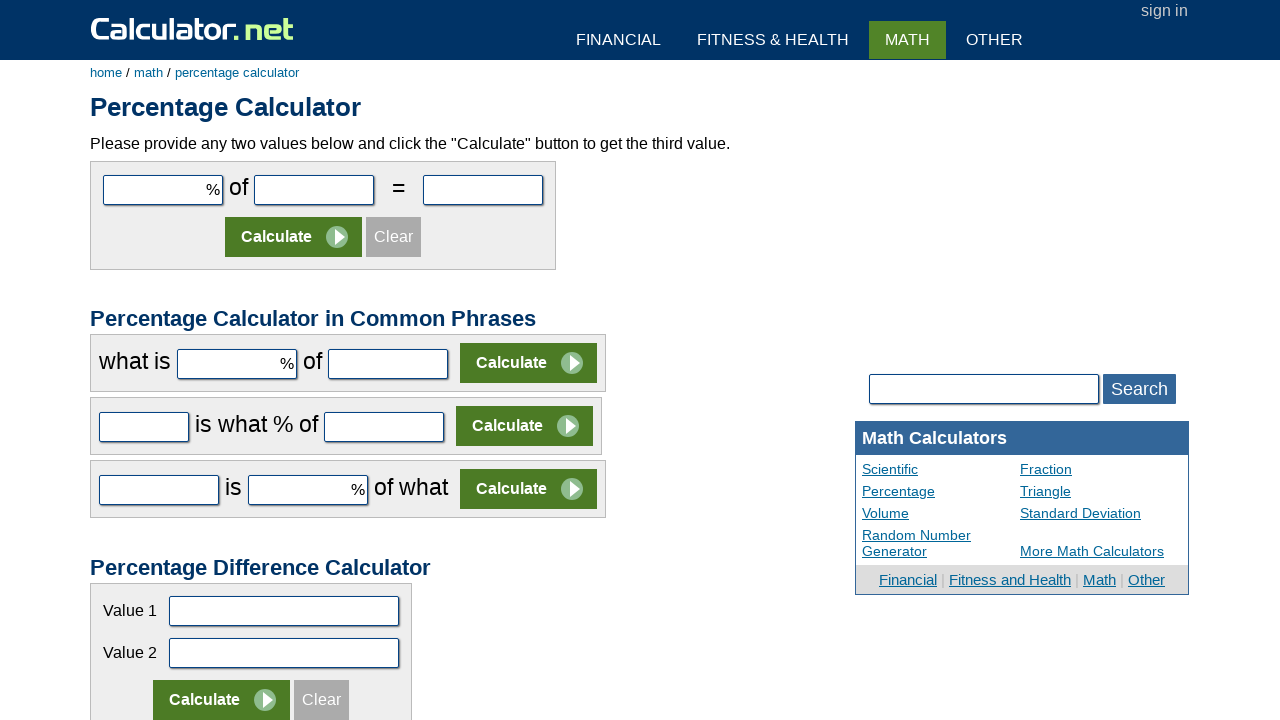

Printed link tag name: A
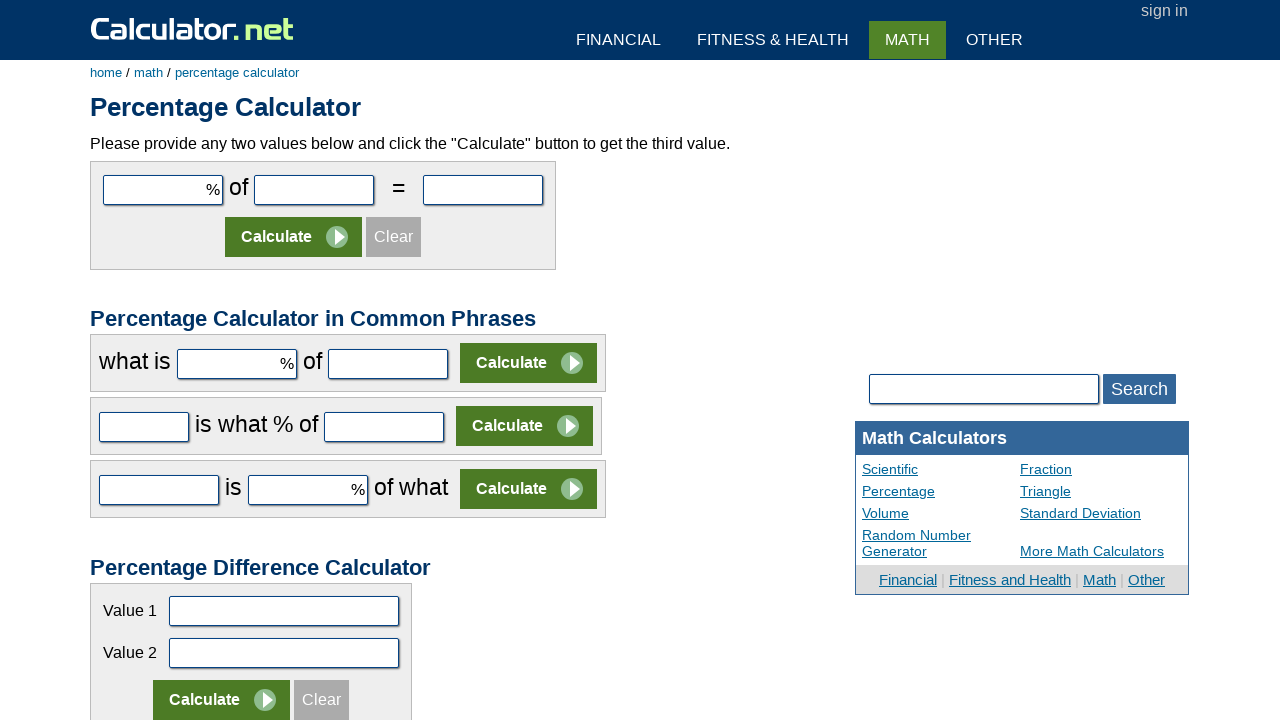

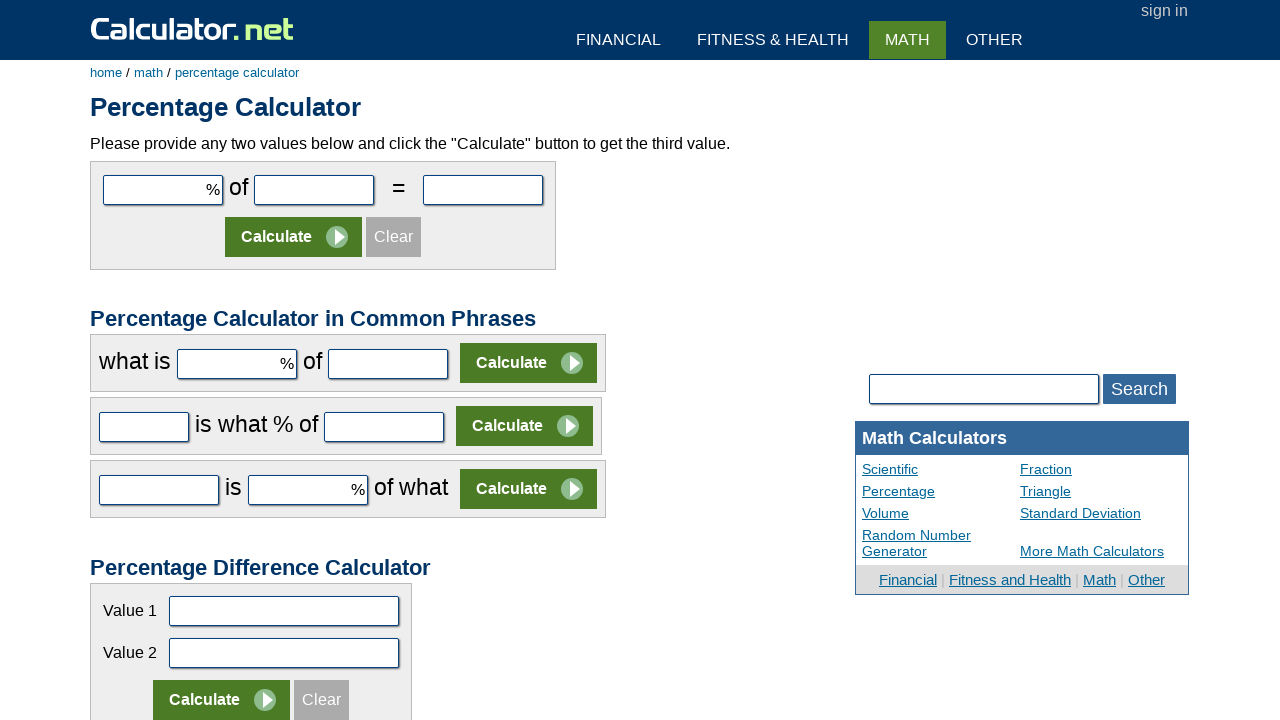